Tests dynamic loading by clicking start button and immediately checking for finish element text without waiting

Starting URL: http://the-internet.herokuapp.com/dynamic_loading/2

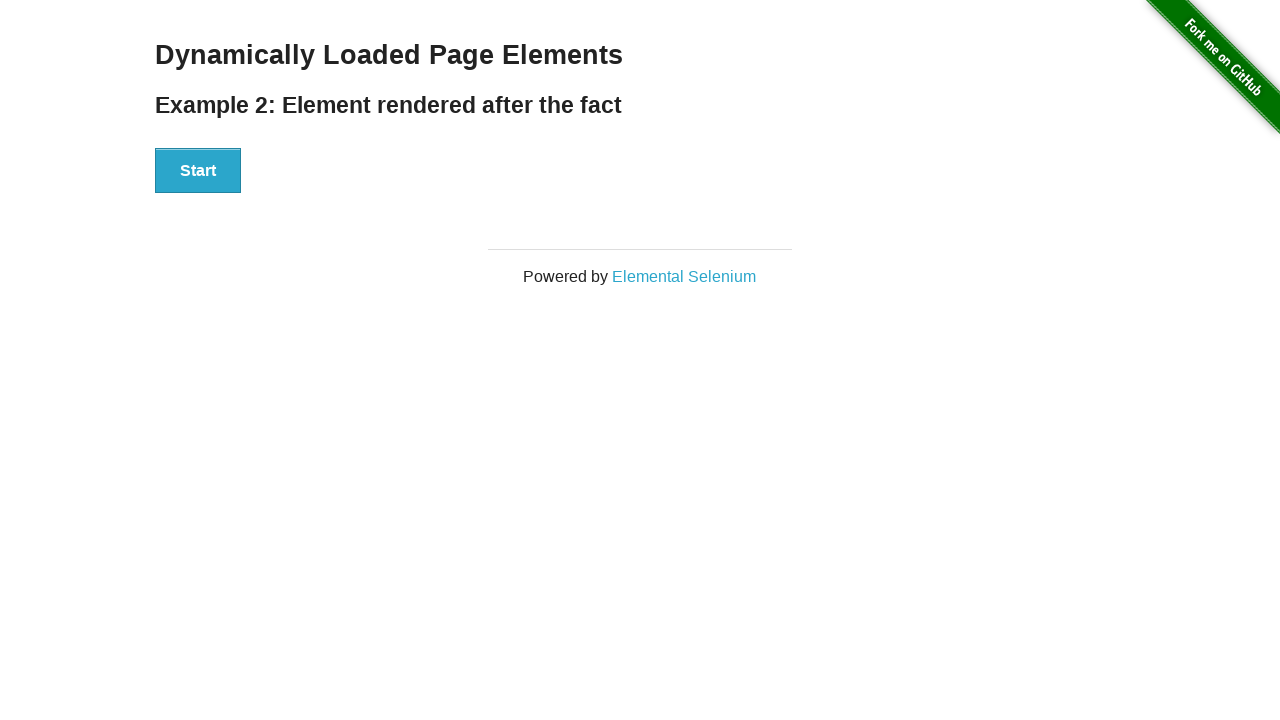

Clicked start button to trigger dynamic loading at (198, 171) on #start button
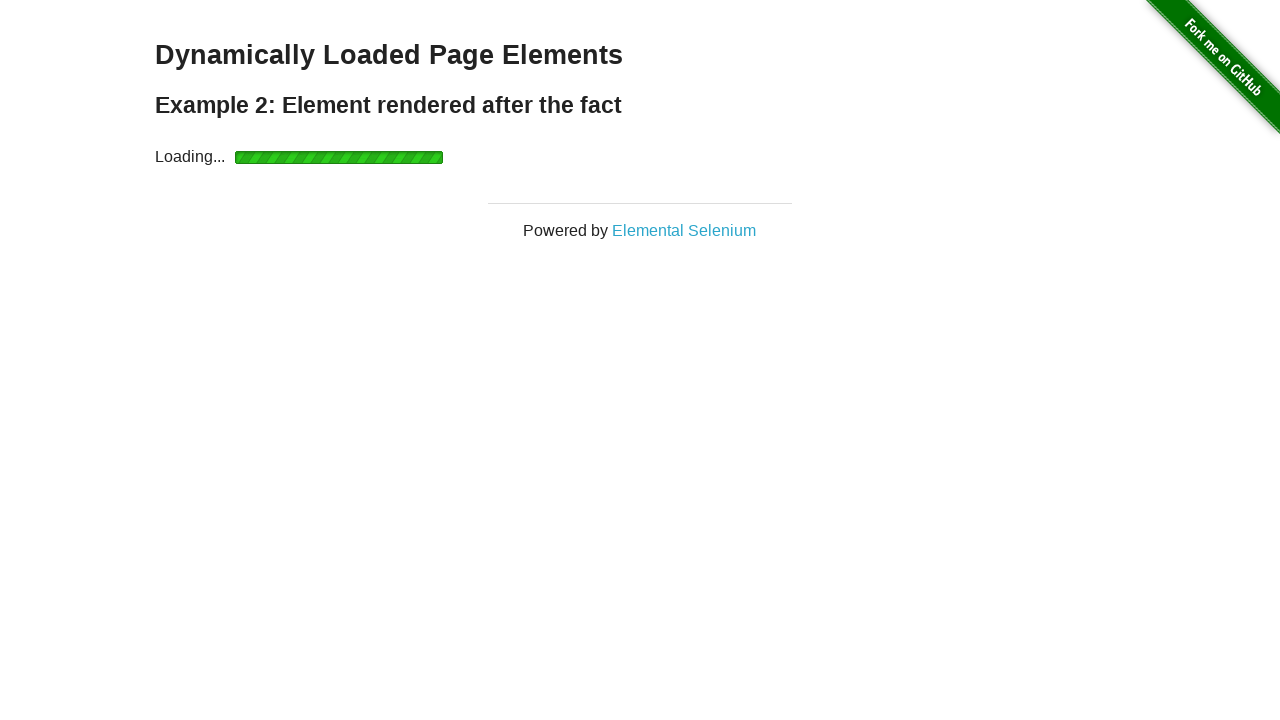

Located finish element
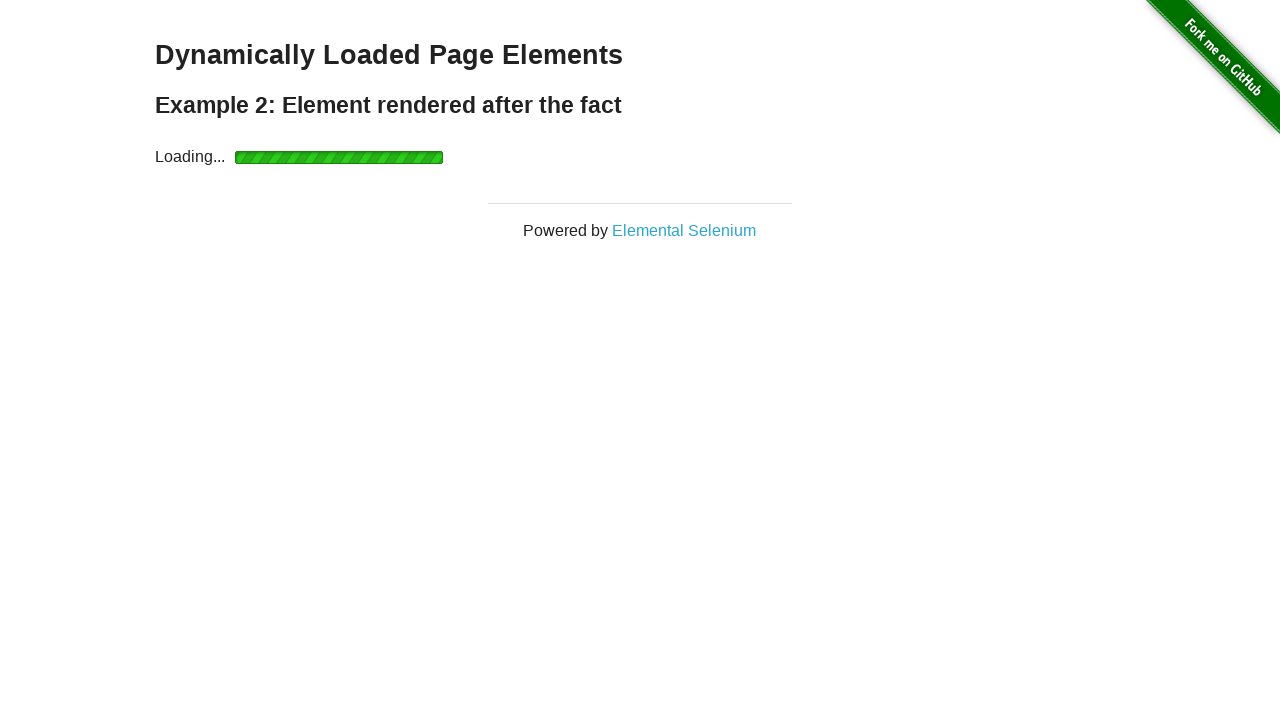

Asserted finish element text content equals 'Hello World!'
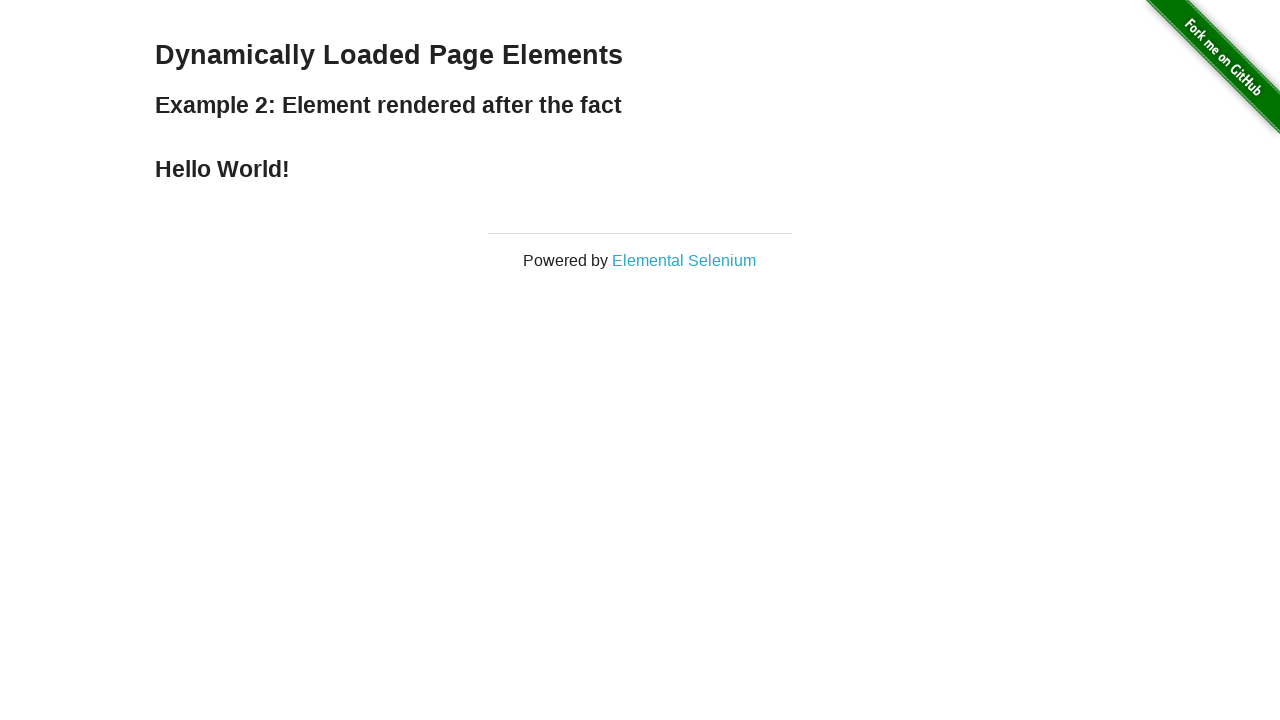

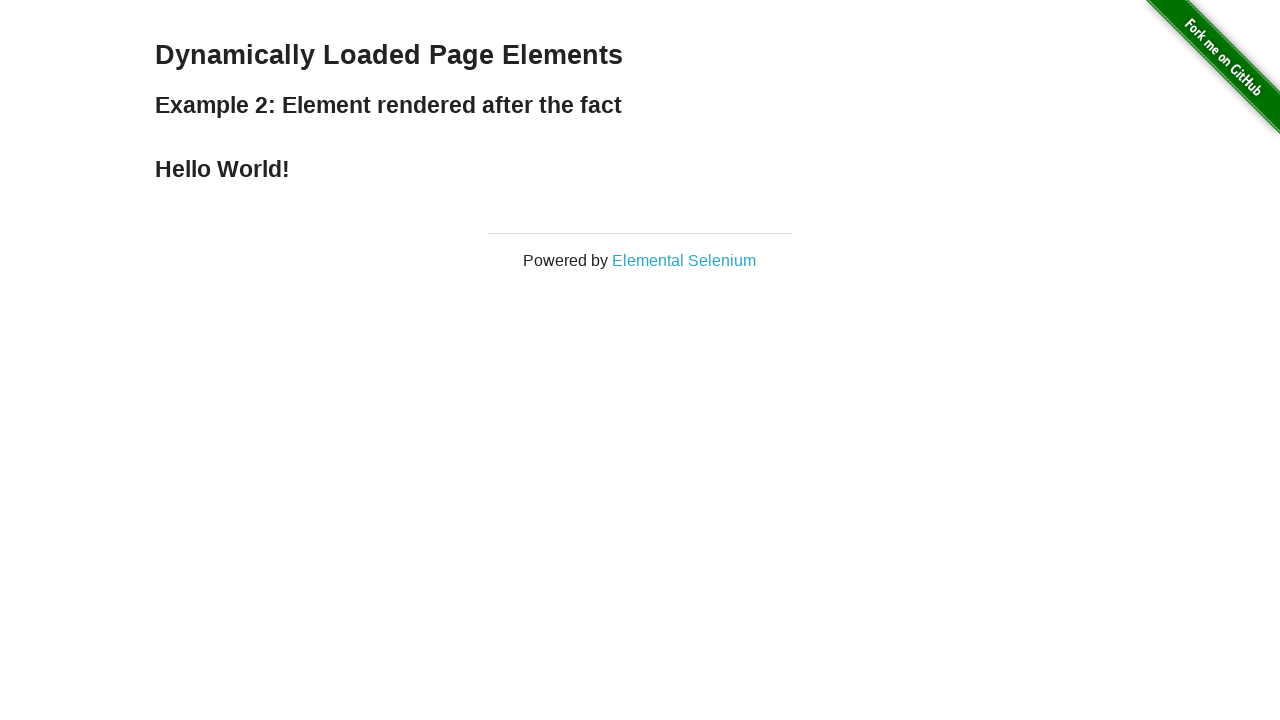